Tests a registration form by filling in first name, last name, and email fields, then submitting the form and verifying the success message.

Starting URL: http://suninjuly.github.io/registration1.html

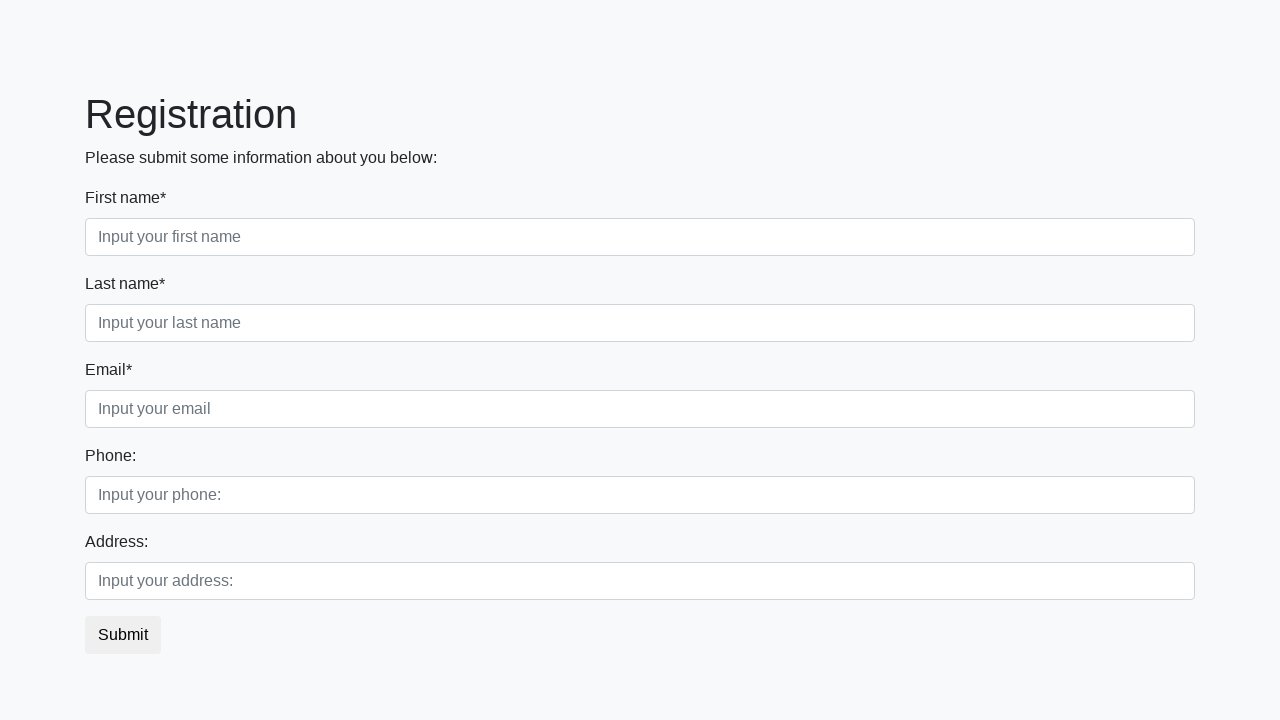

Filled first name field with 'Ivan' on input[placeholder*='first']
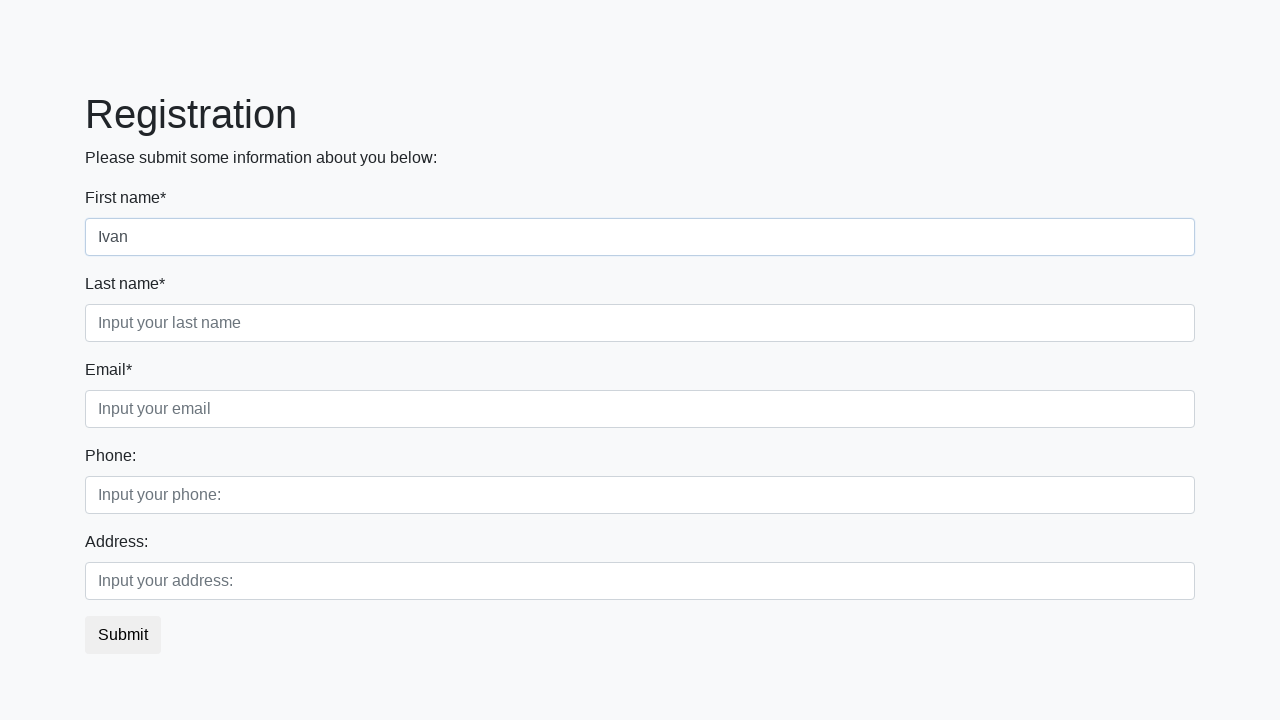

Filled last name field with 'Petrov' on input[placeholder*='last']
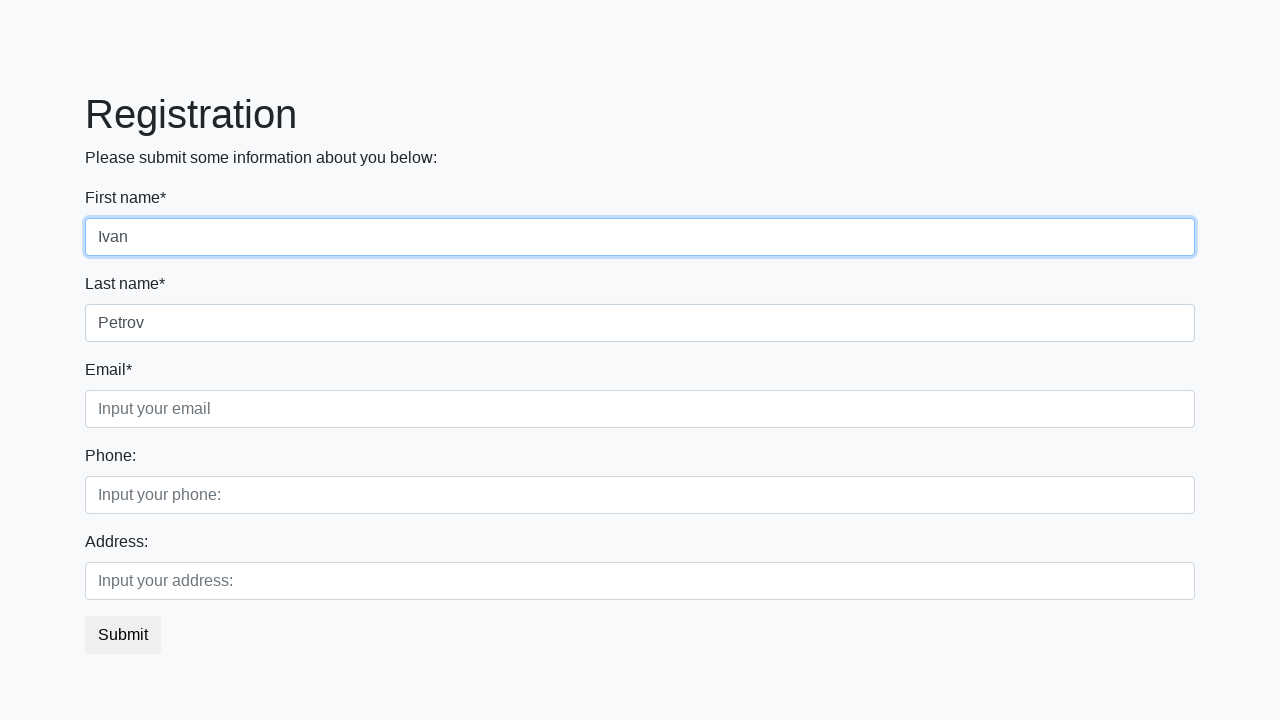

Filled email field with 'Smolensk' on input[placeholder*='email']
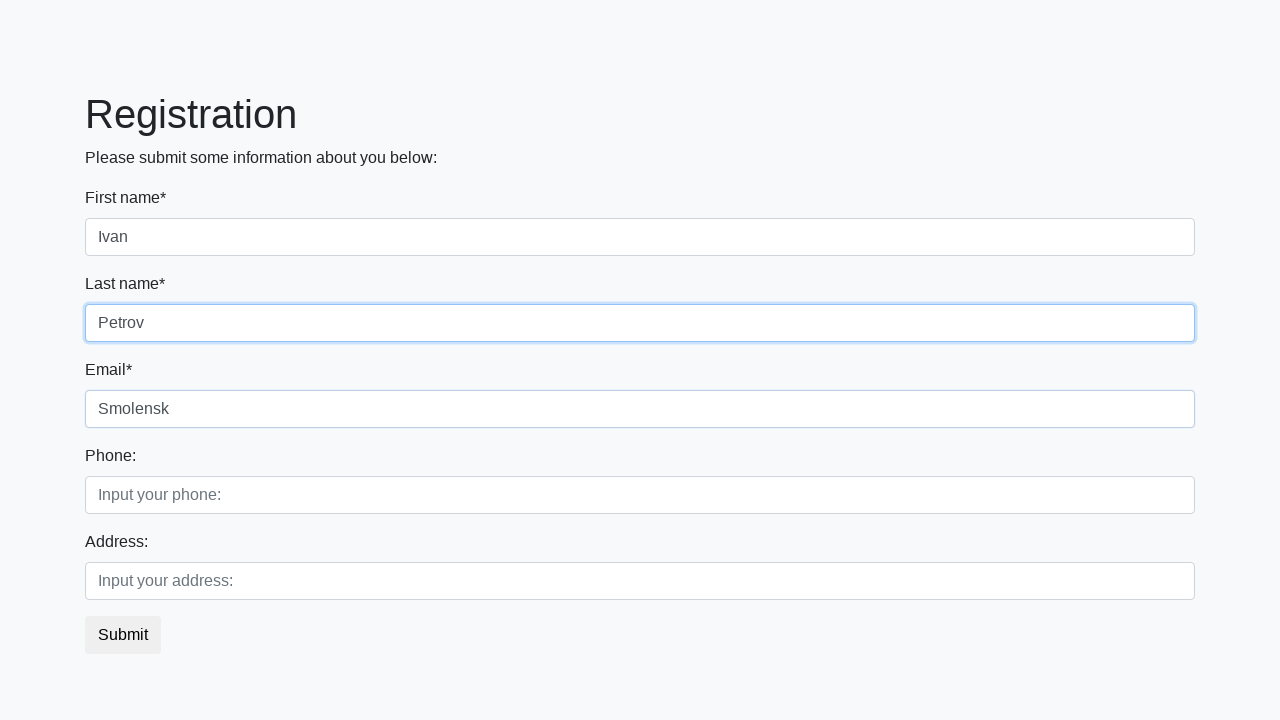

Clicked the submit button at (123, 635) on button.btn
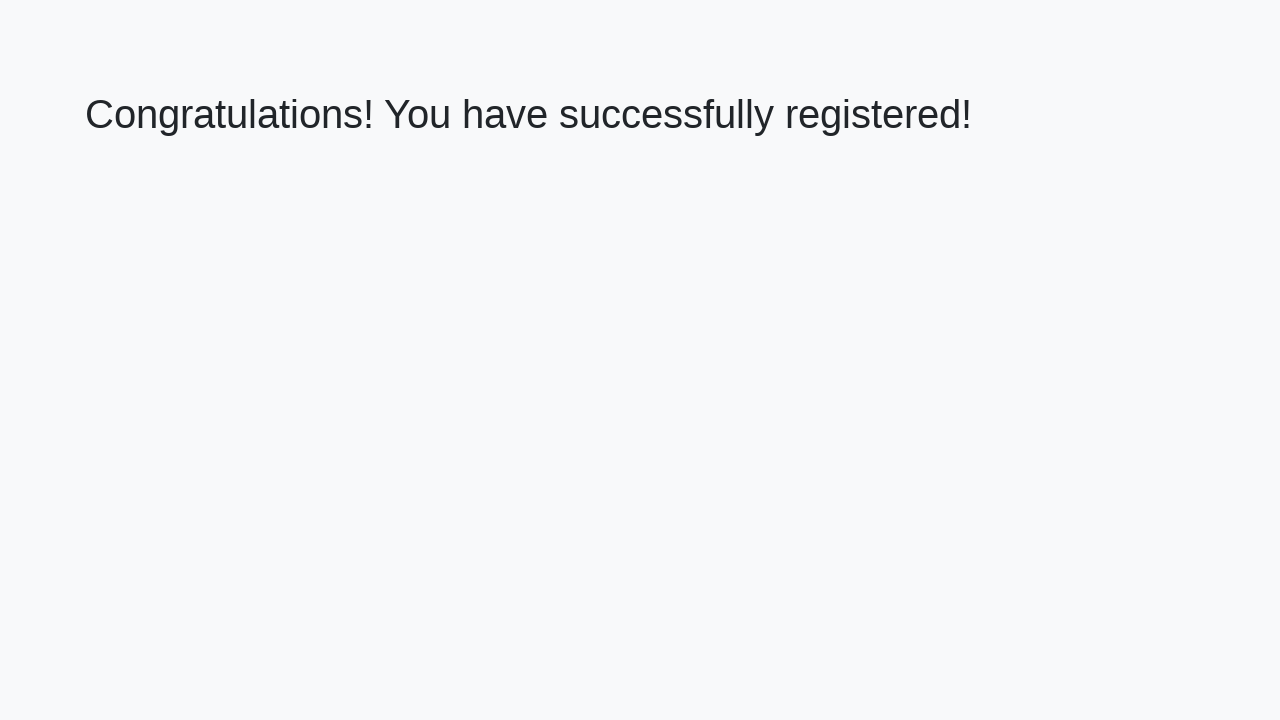

Waited for success message heading to load
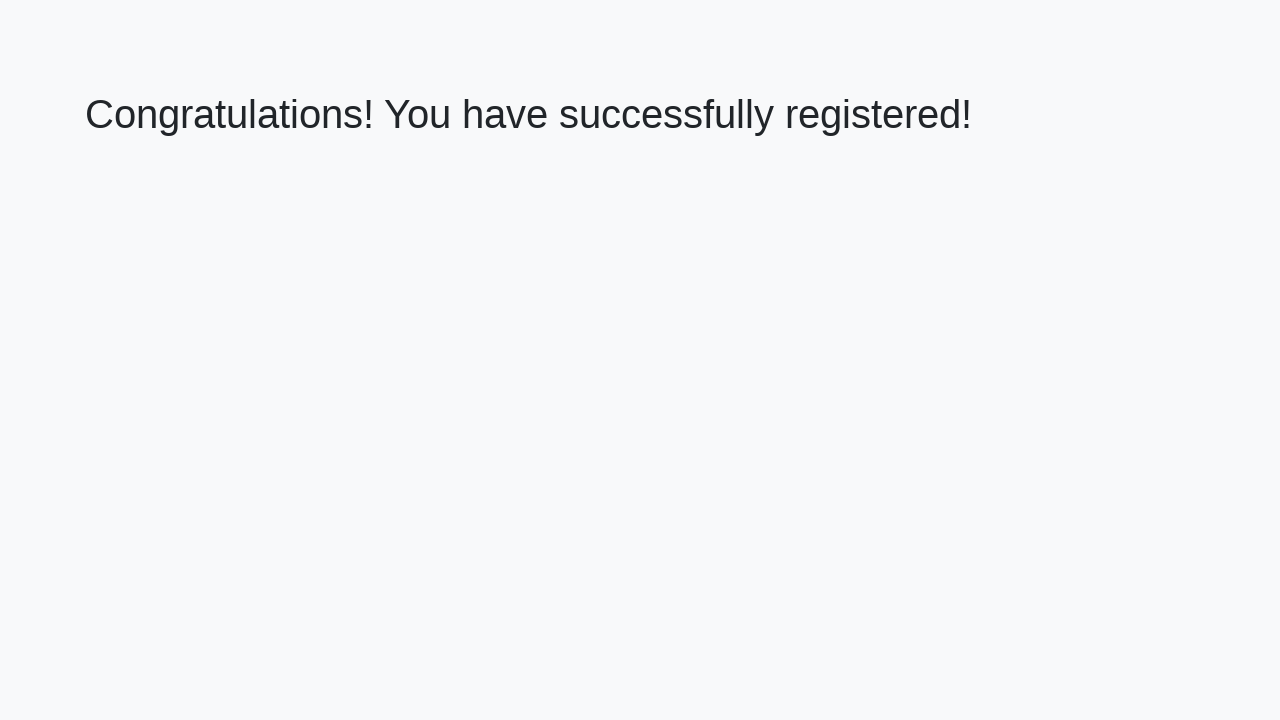

Retrieved success message text content
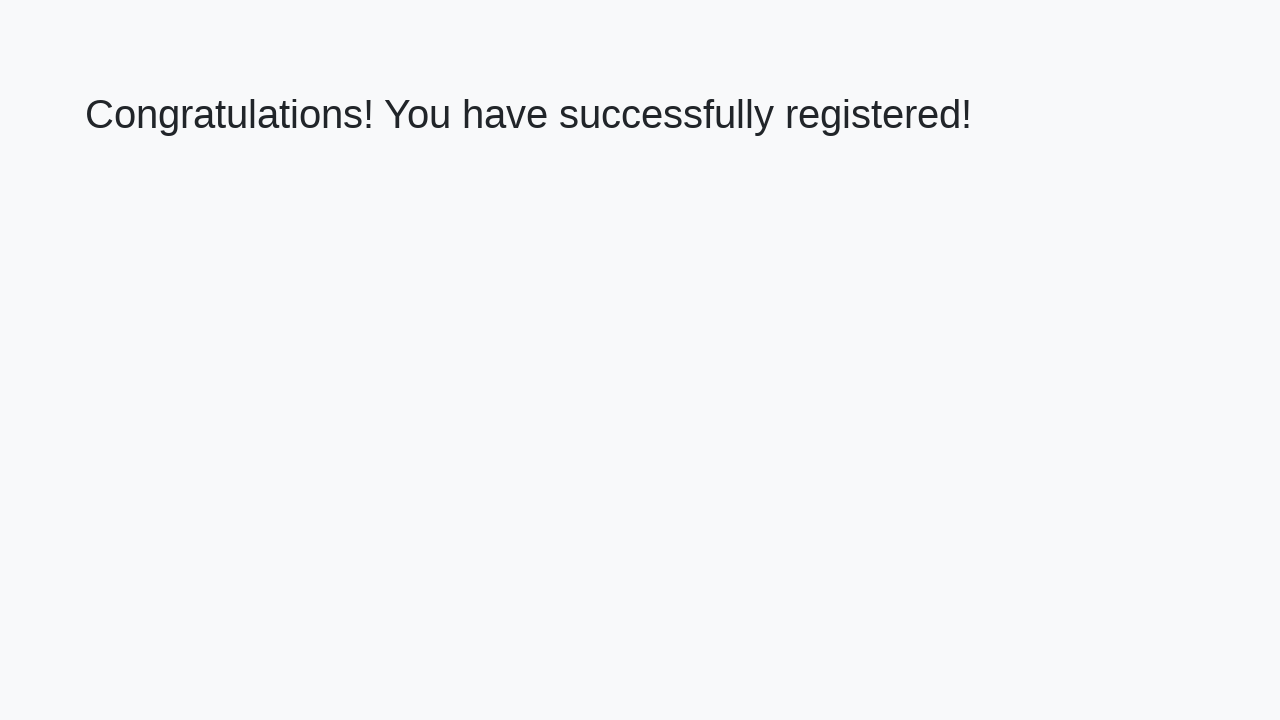

Verified success message matches expected text
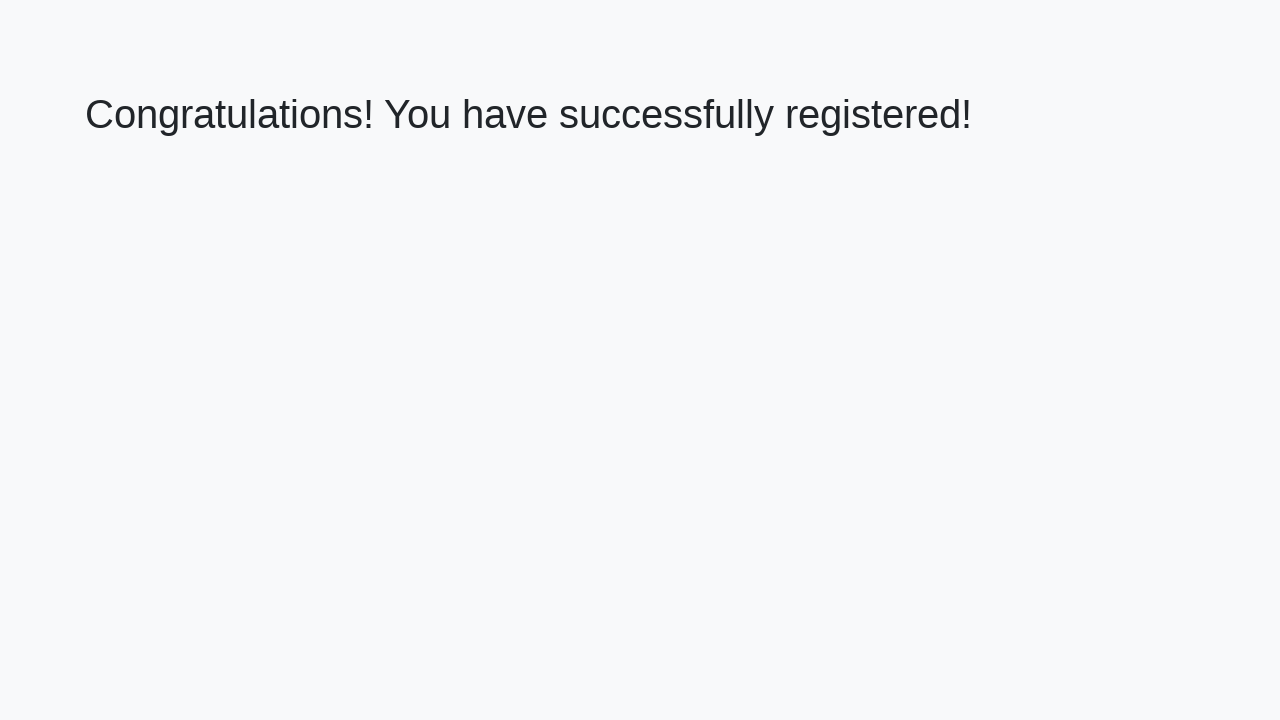

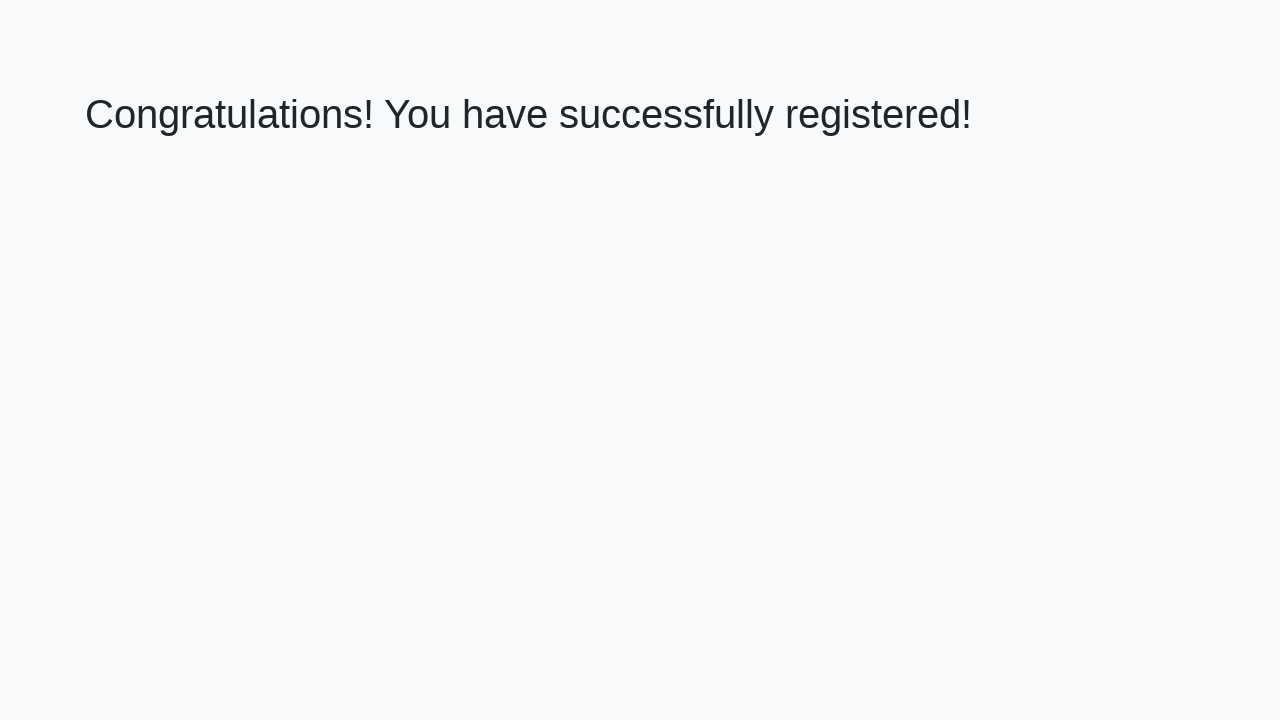